Tests editing a todo item by double-clicking and changing its text

Starting URL: https://demo.playwright.dev/todomvc

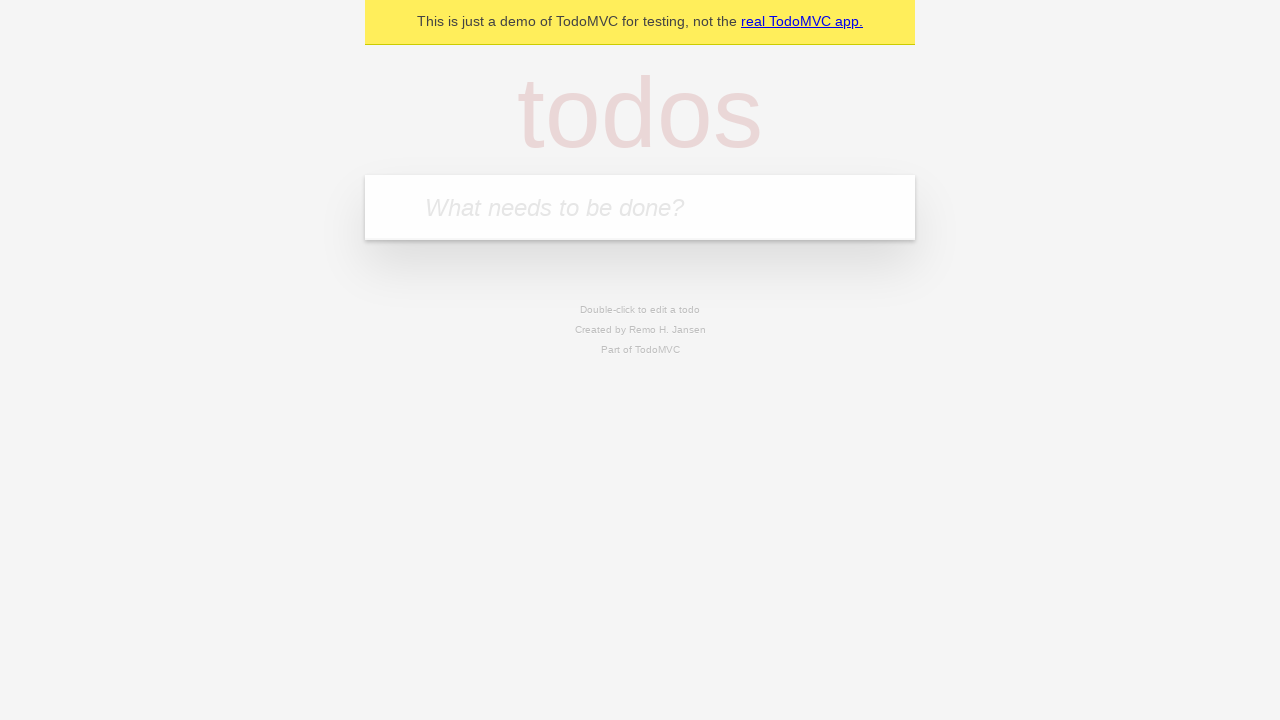

Filled todo input with 'buy some cheese' on internal:attr=[placeholder="What needs to be done?"i]
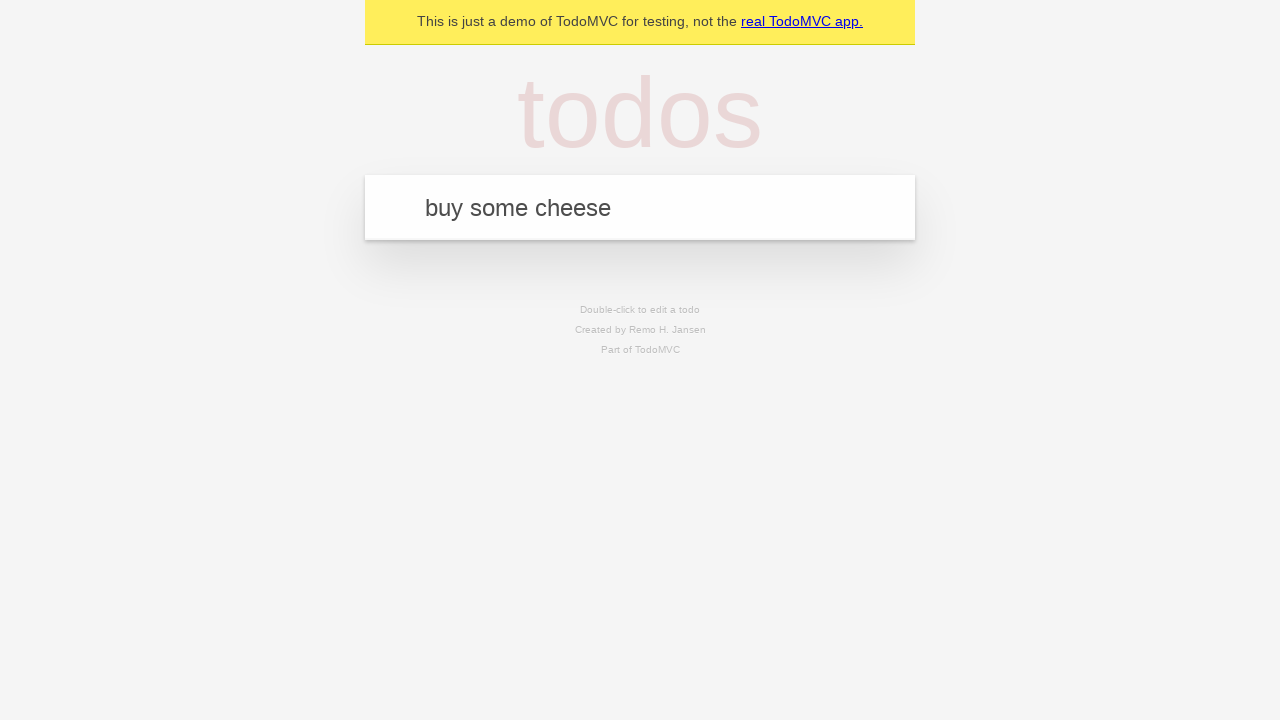

Pressed Enter to add first todo 'buy some cheese' on internal:attr=[placeholder="What needs to be done?"i]
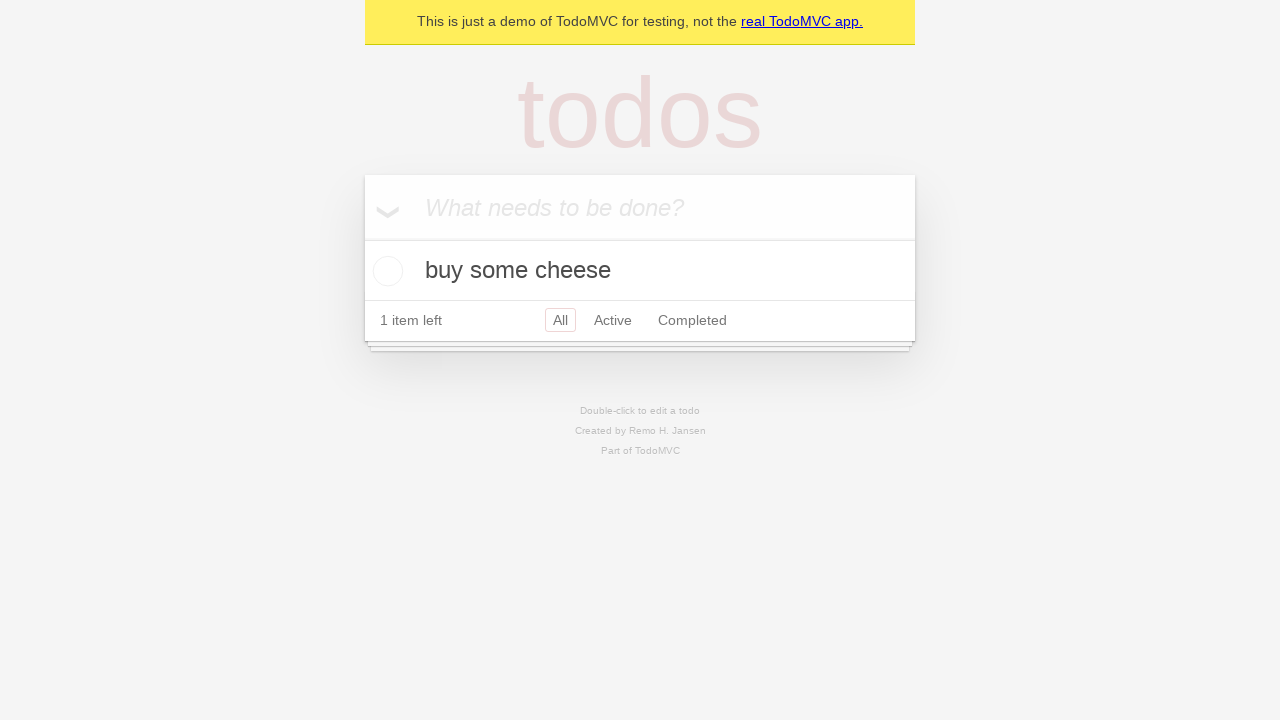

Filled todo input with 'feed the cat' on internal:attr=[placeholder="What needs to be done?"i]
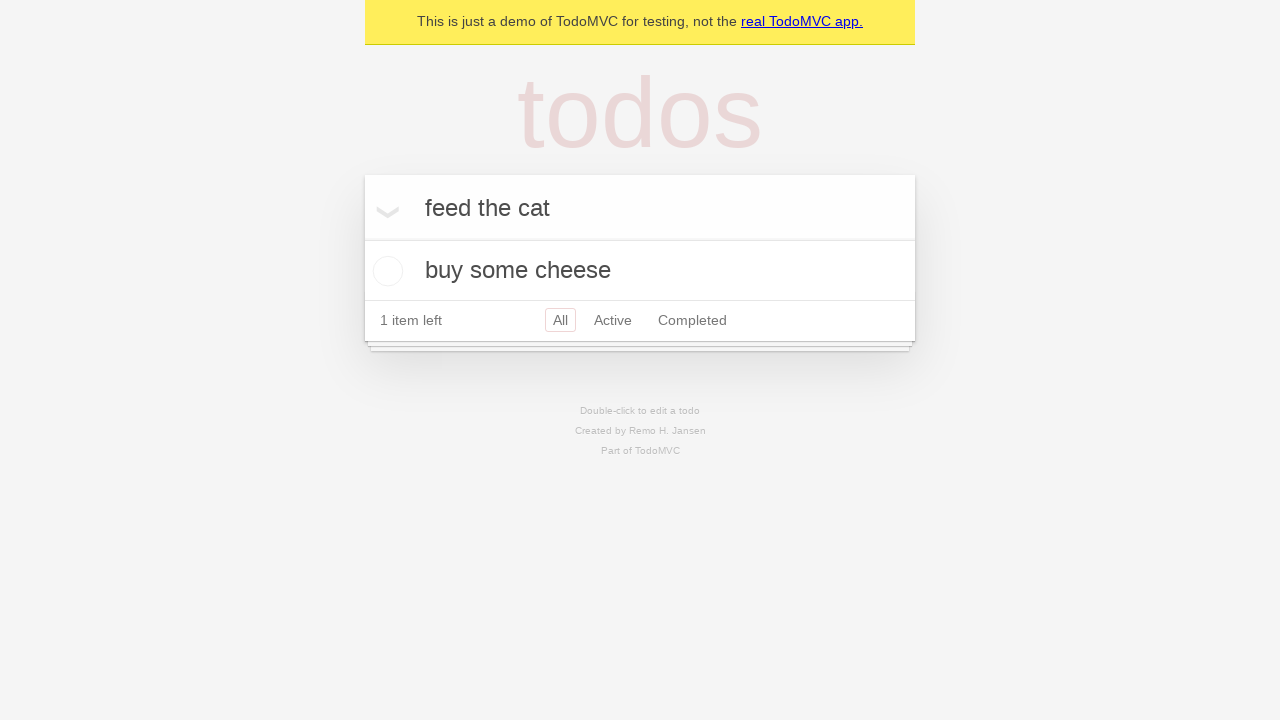

Pressed Enter to add second todo 'feed the cat' on internal:attr=[placeholder="What needs to be done?"i]
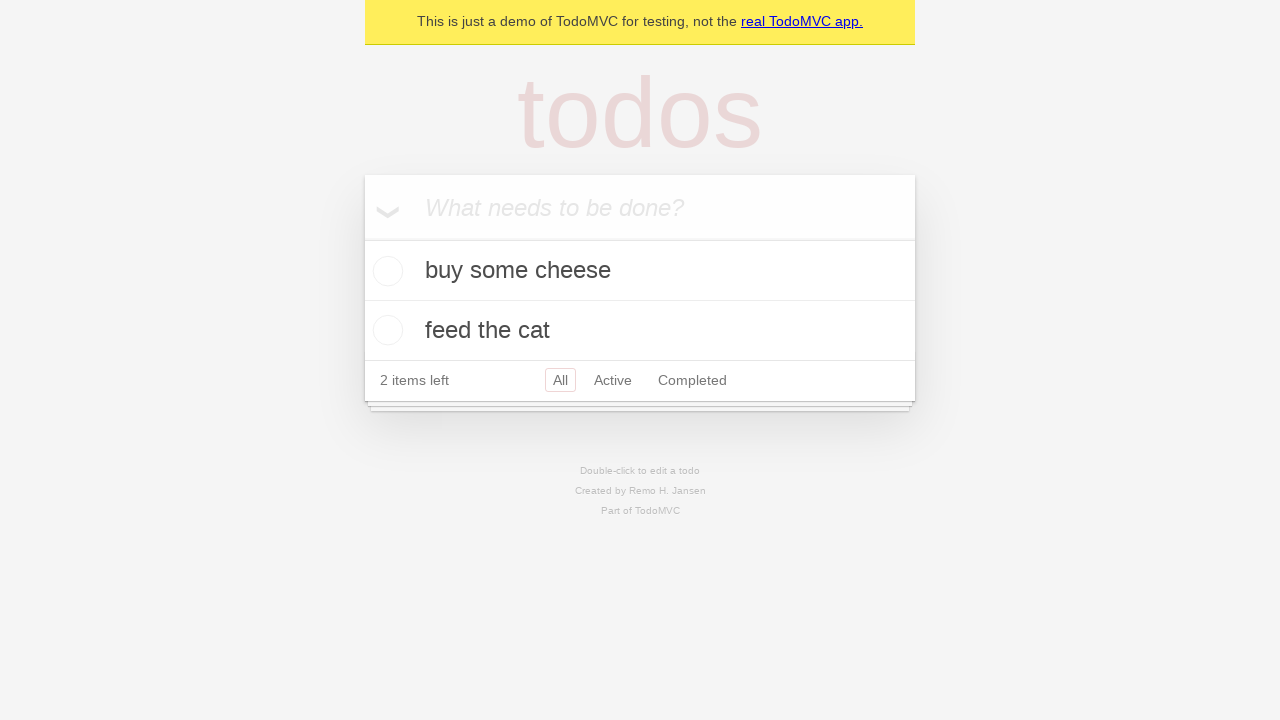

Filled todo input with 'book a doctors appointment' on internal:attr=[placeholder="What needs to be done?"i]
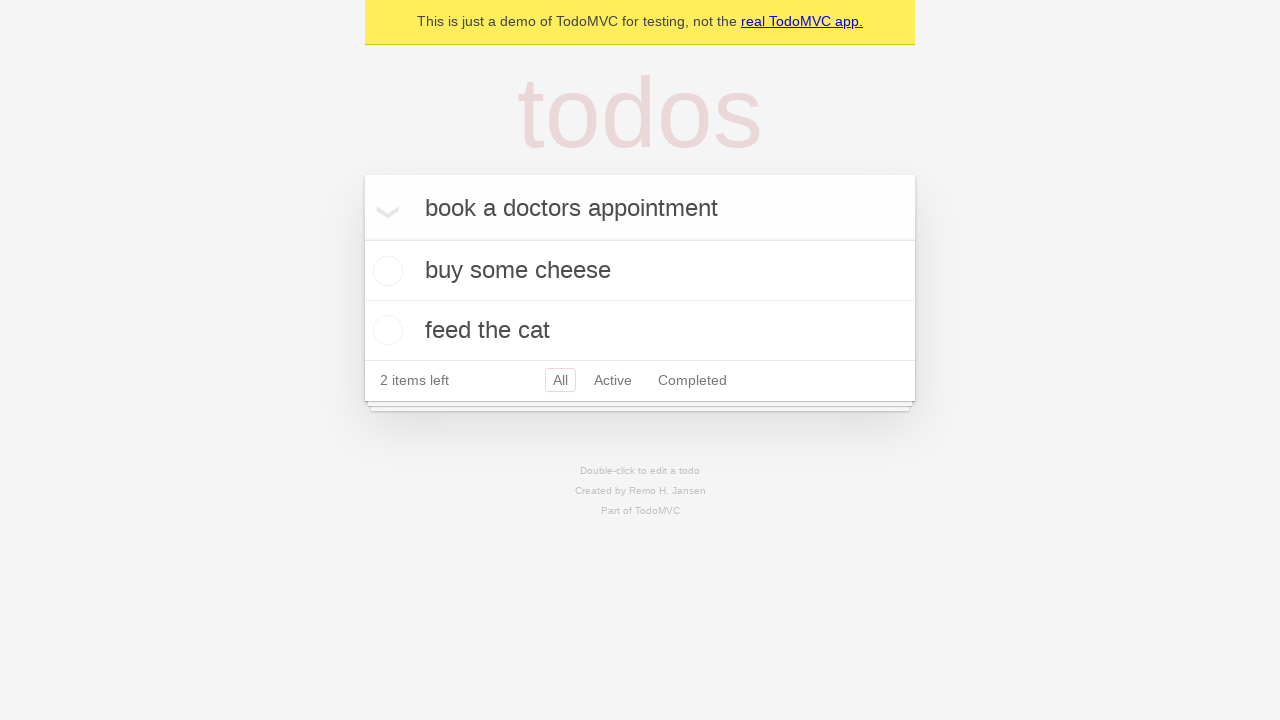

Pressed Enter to add third todo 'book a doctors appointment' on internal:attr=[placeholder="What needs to be done?"i]
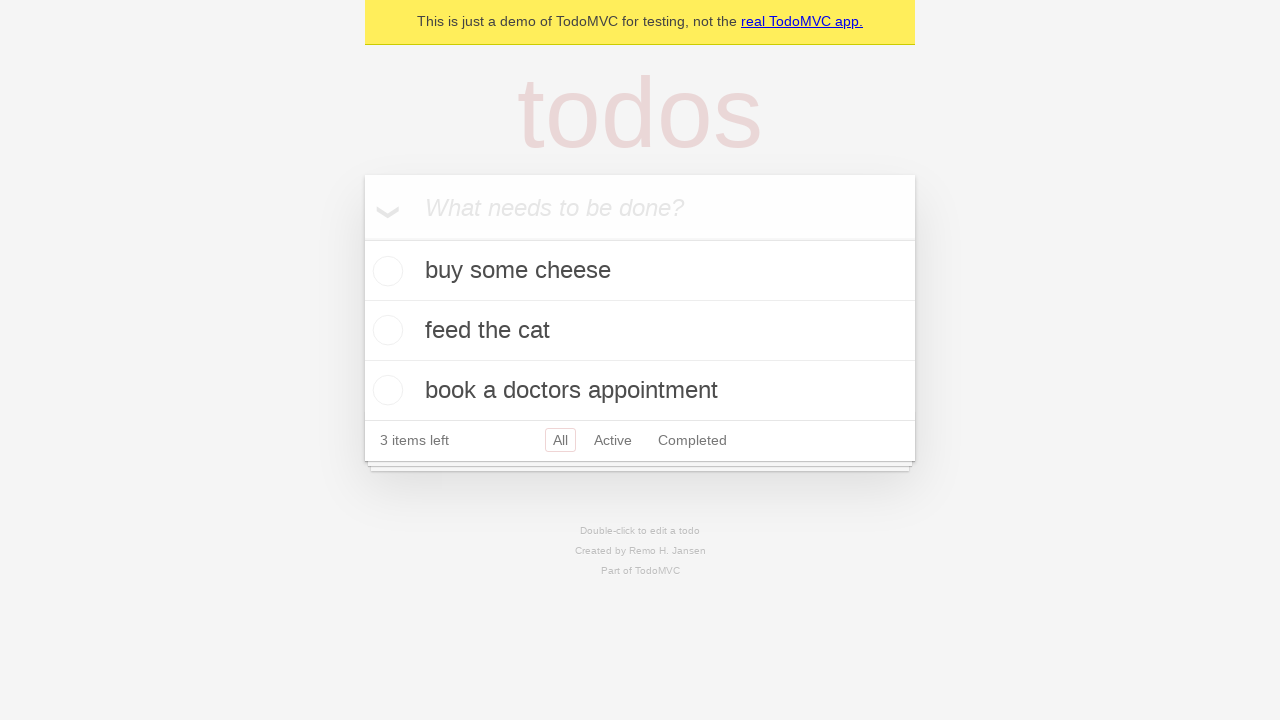

Retrieved all todo items
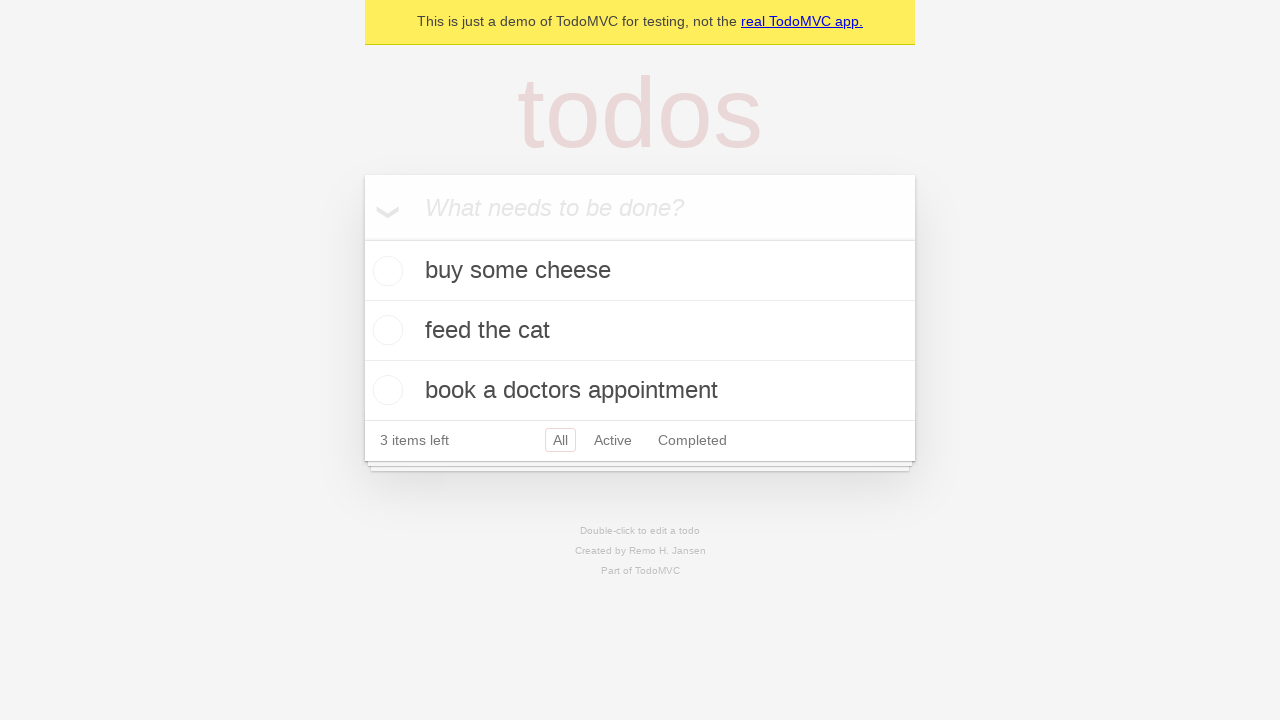

Selected second todo item
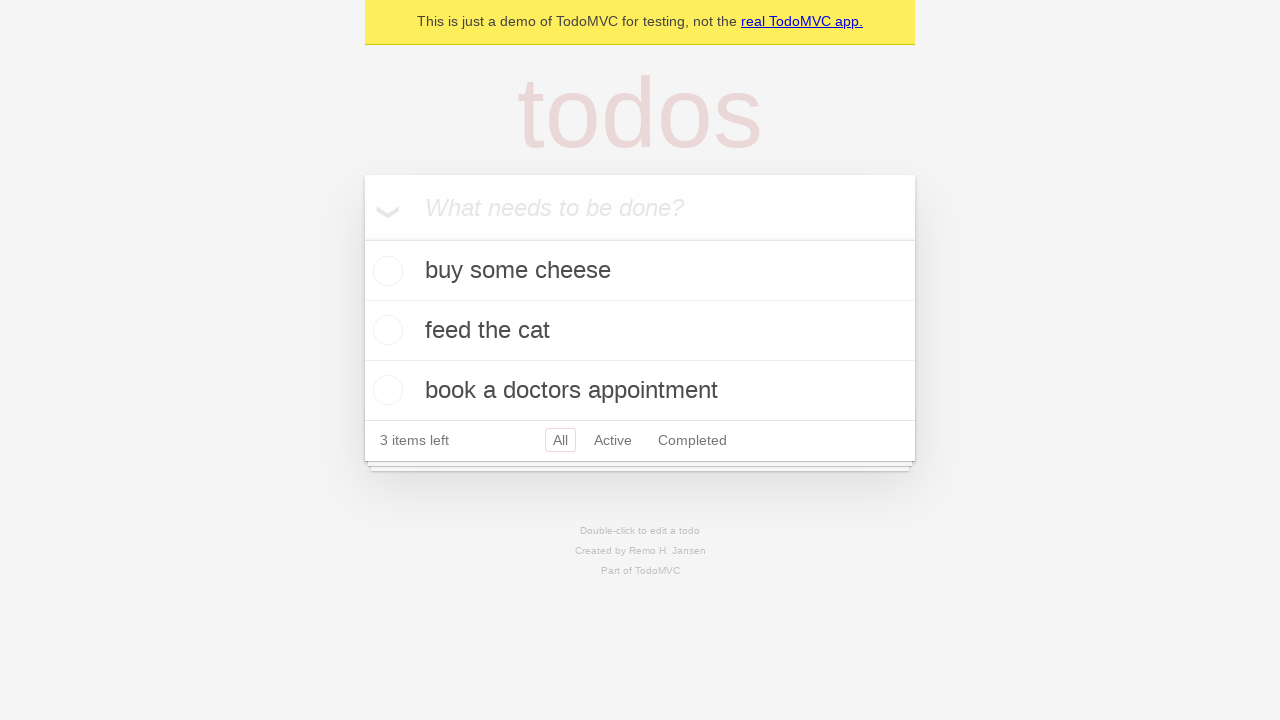

Double-clicked second todo item to enter edit mode at (640, 331) on internal:testid=[data-testid="todo-item"s] >> nth=1
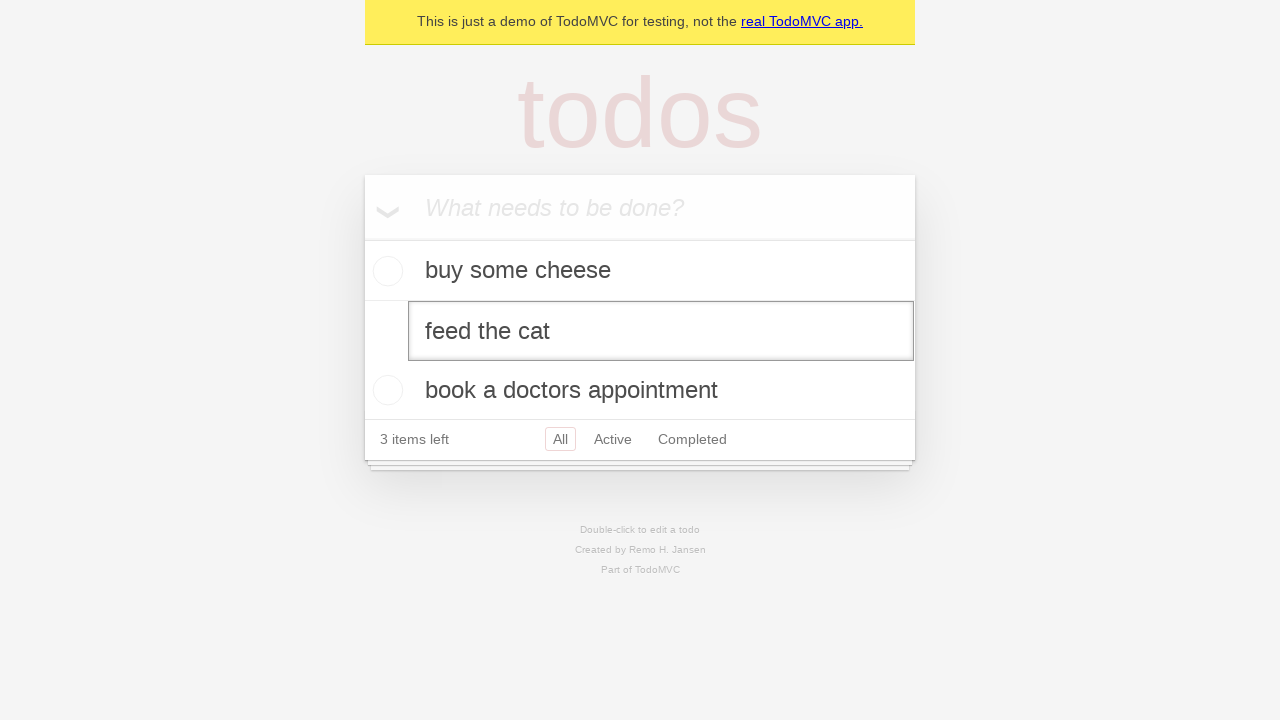

Changed second todo text to 'buy some sausages' on internal:testid=[data-testid="todo-item"s] >> nth=1 >> internal:role=textbox[nam
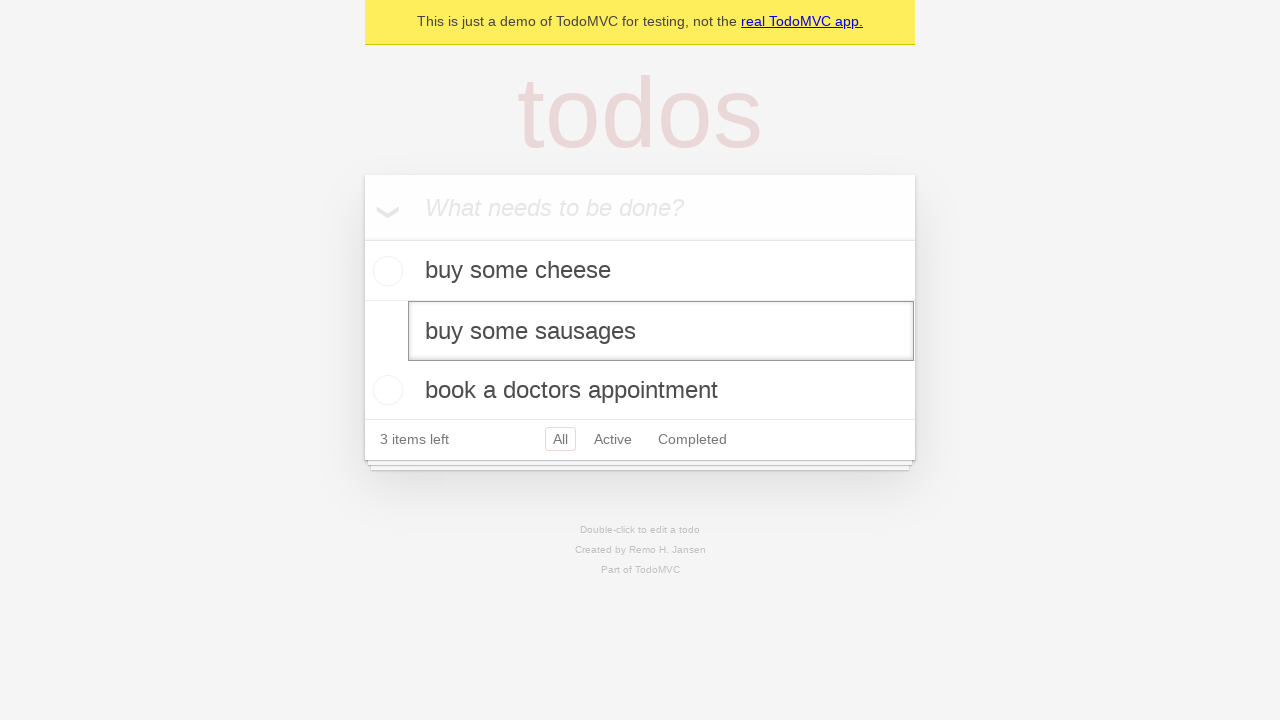

Pressed Enter to save edited todo item on internal:testid=[data-testid="todo-item"s] >> nth=1 >> internal:role=textbox[nam
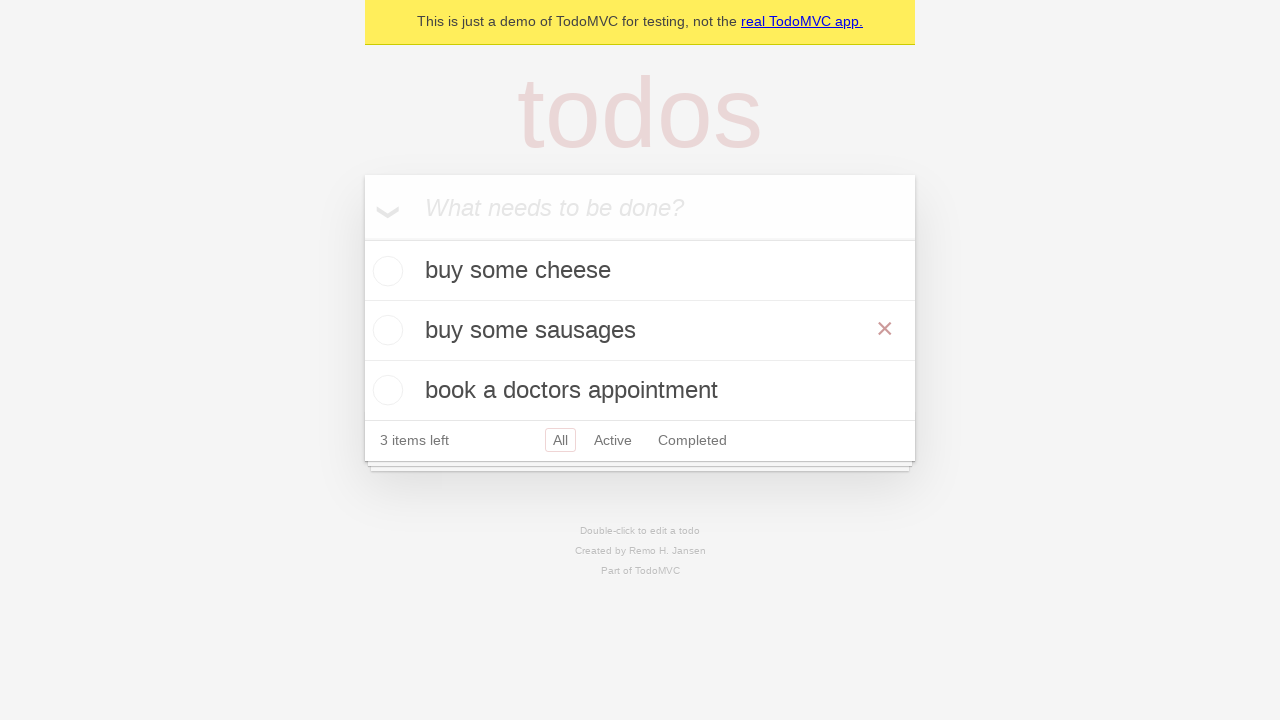

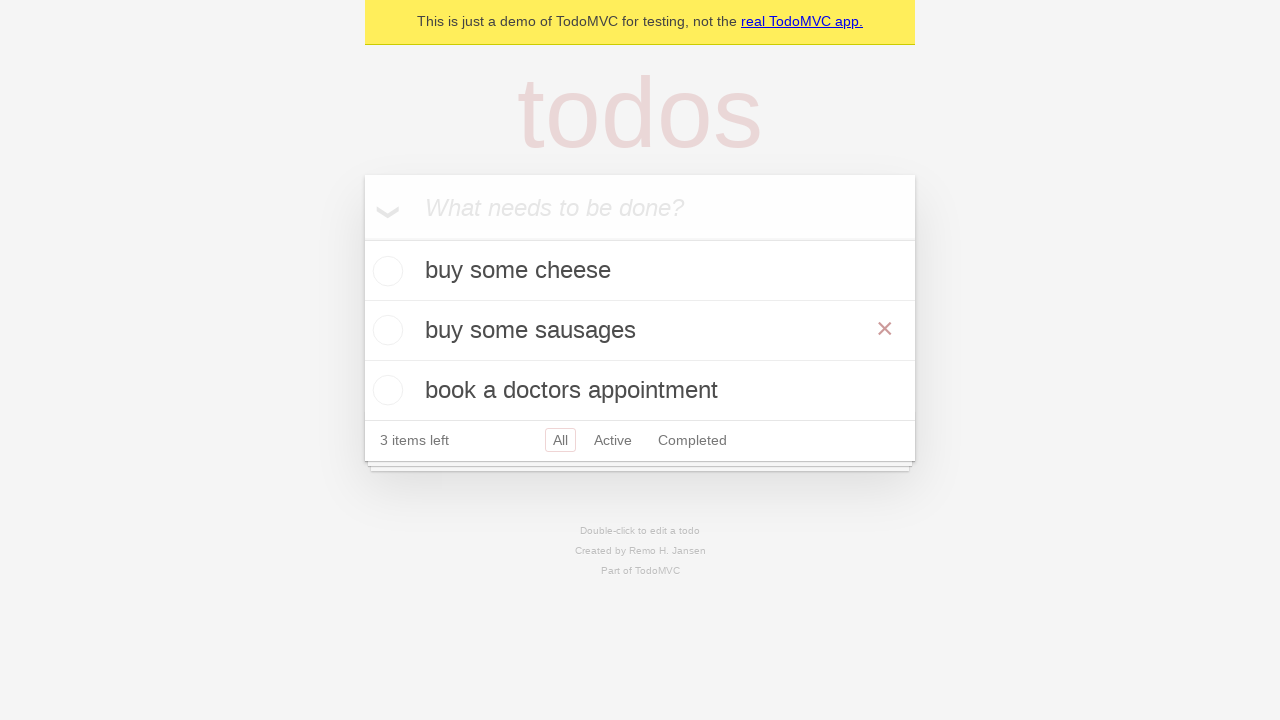